Tests iframe functionality by switching to an iframe, reading content inside it, then switching back to the parent frame and reading content from the main page.

Starting URL: https://demoqa.com/frames

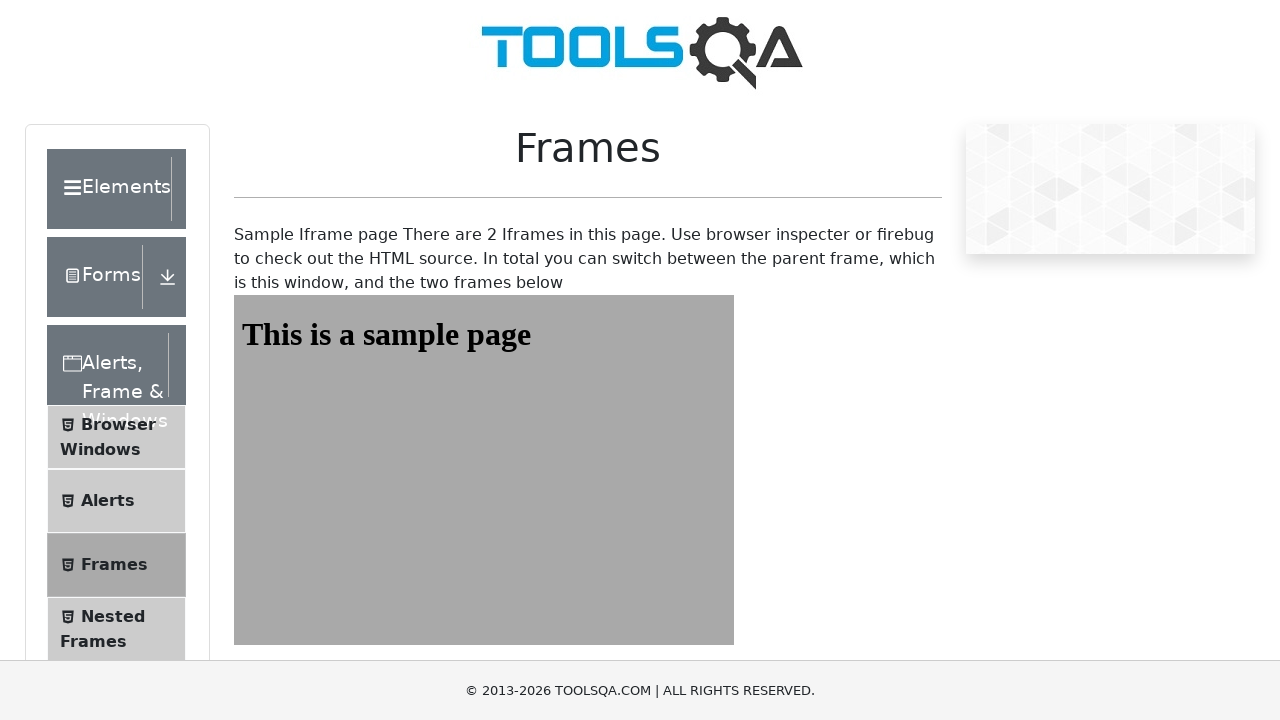

Navigated to iframe test page at https://demoqa.com/frames
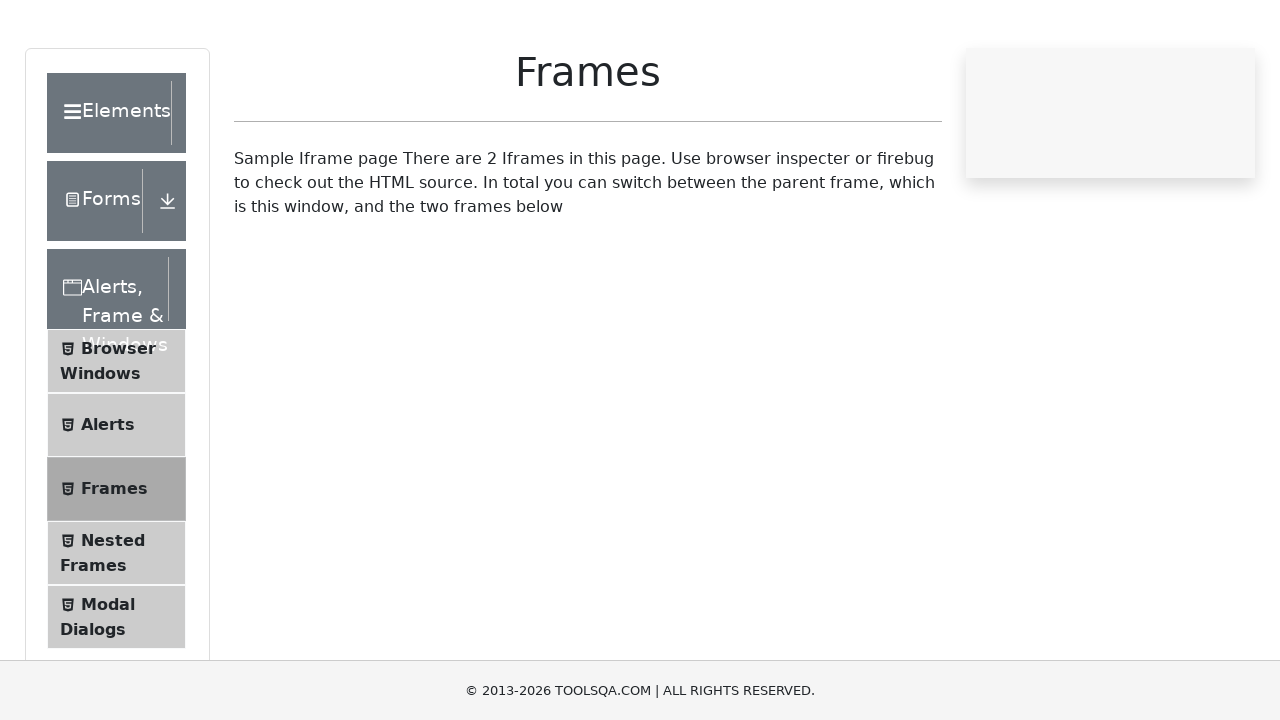

Located iframe element with id 'frame1'
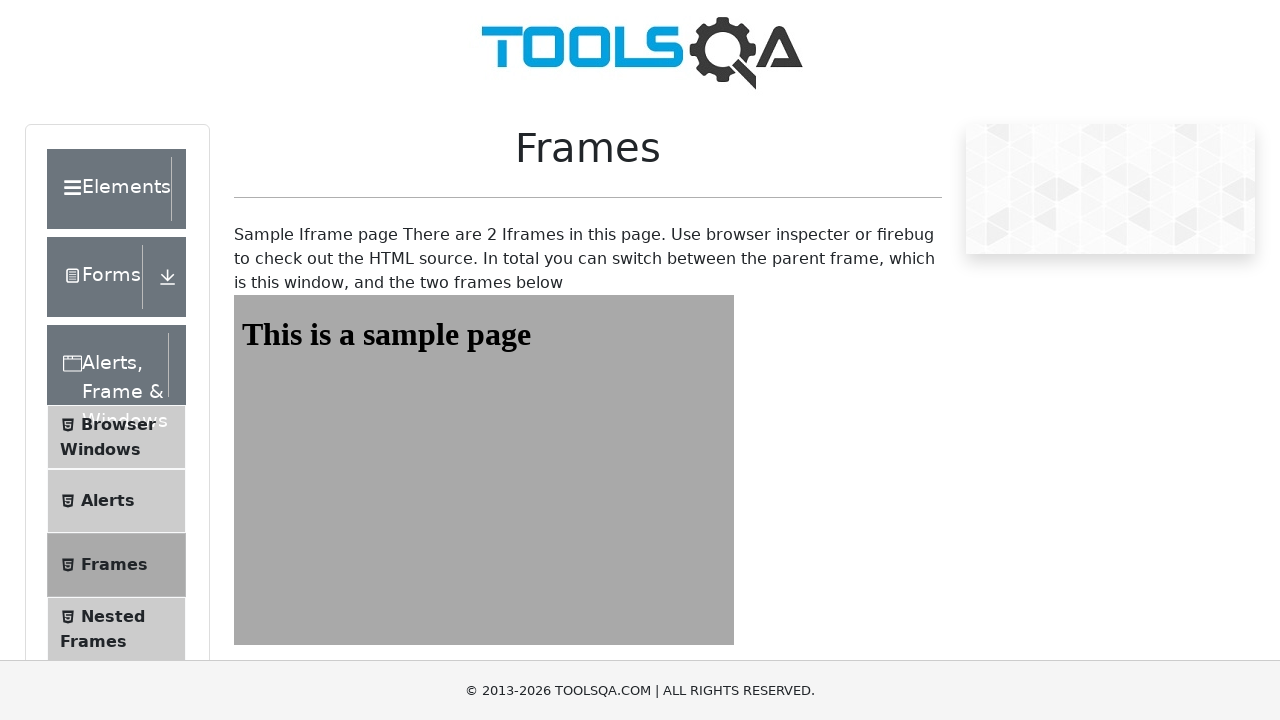

Read heading text from inside iframe: 'This is a sample page'
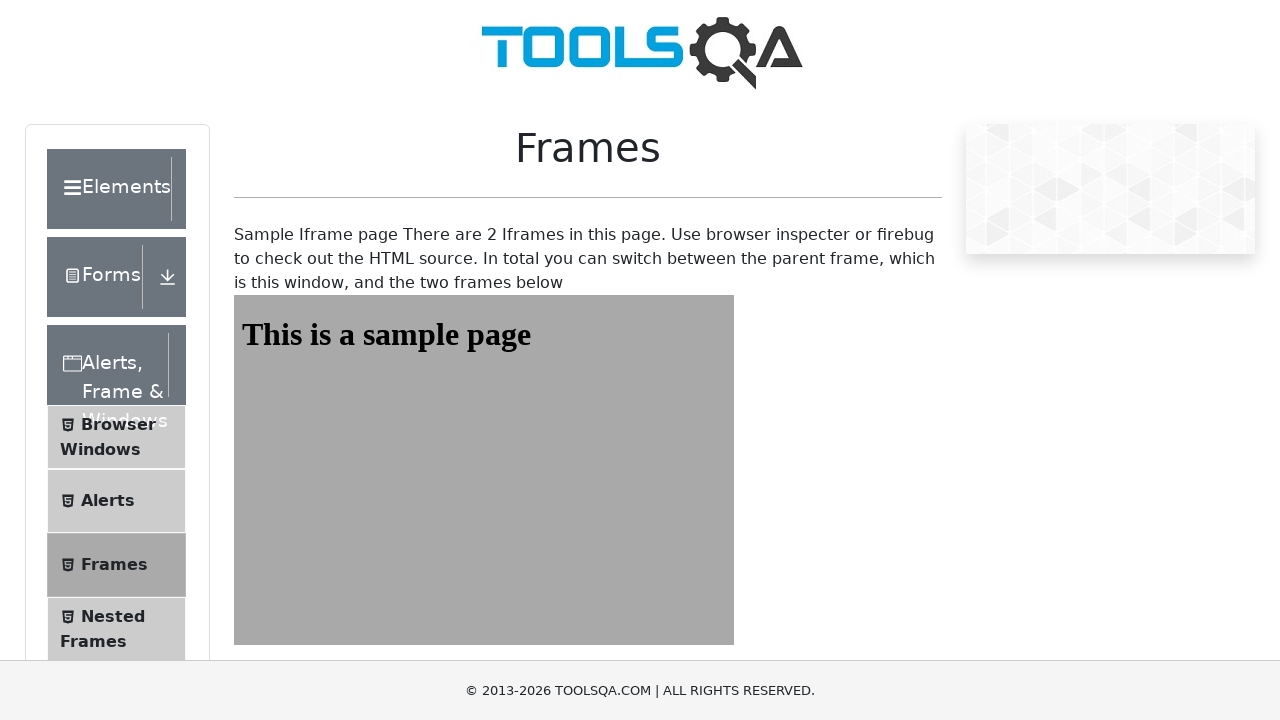

Read main page heading: 'Frames'
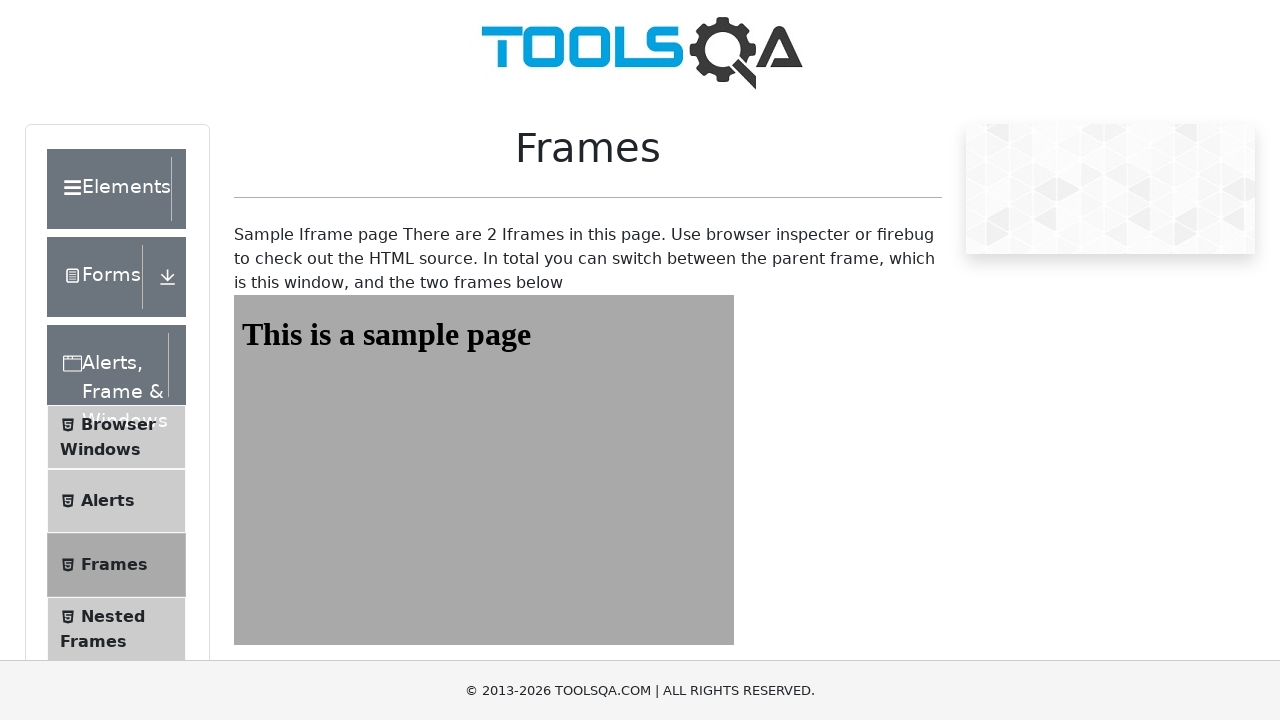

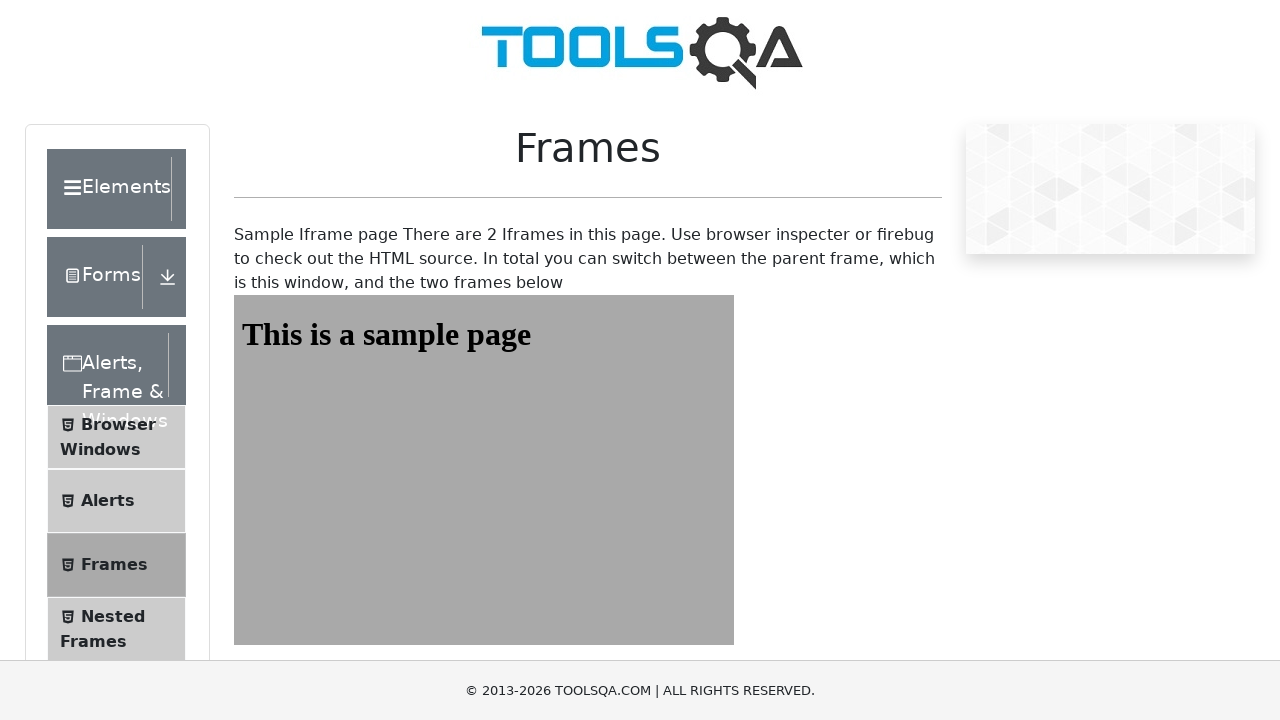